Tests TodoMVC app by adding a todo item and marking it as complete using the checkbox

Starting URL: https://demo.playwright.dev/todomvc

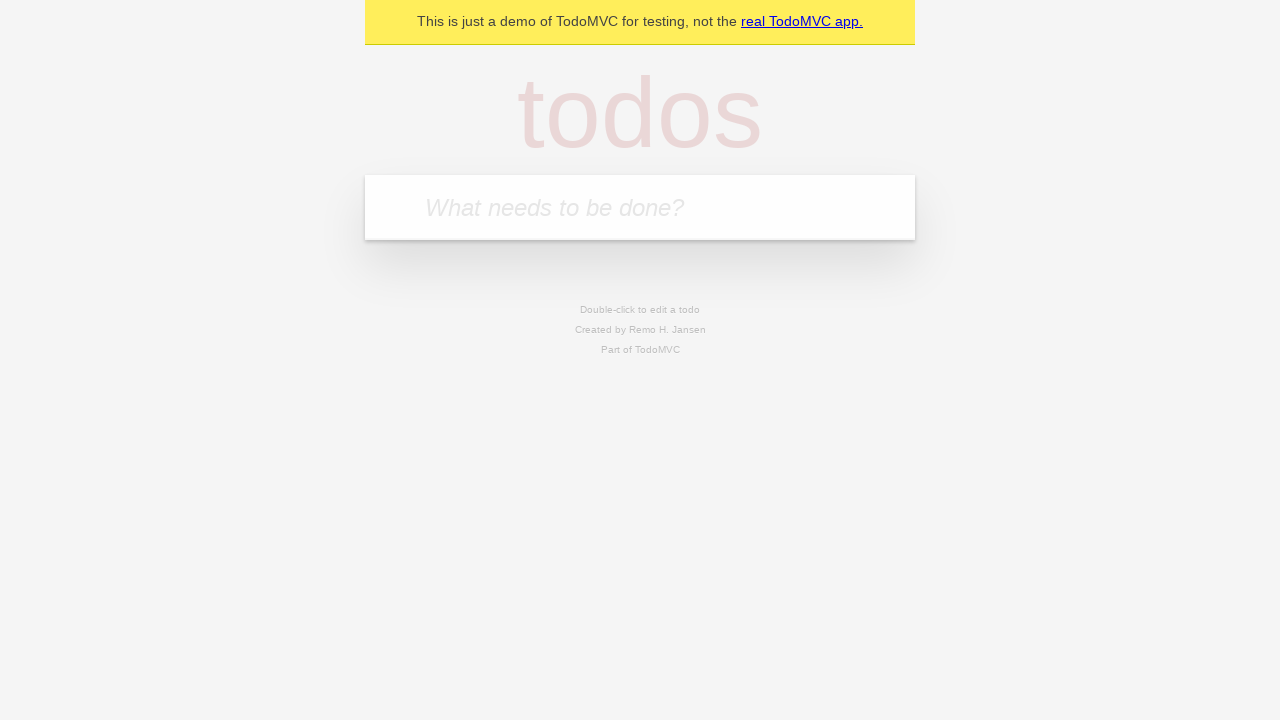

Filled todo input field with 'John' on [placeholder="What needs to be done?"]
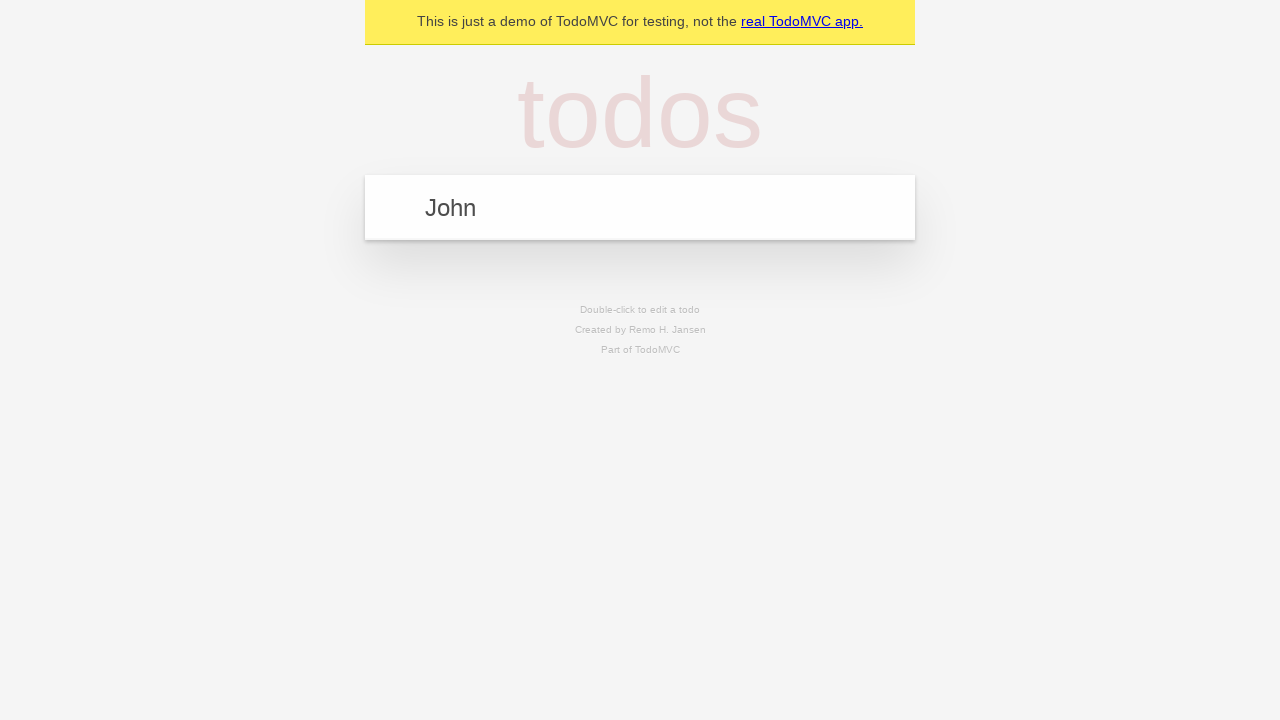

Pressed Enter to add the todo item on [placeholder="What needs to be done?"]
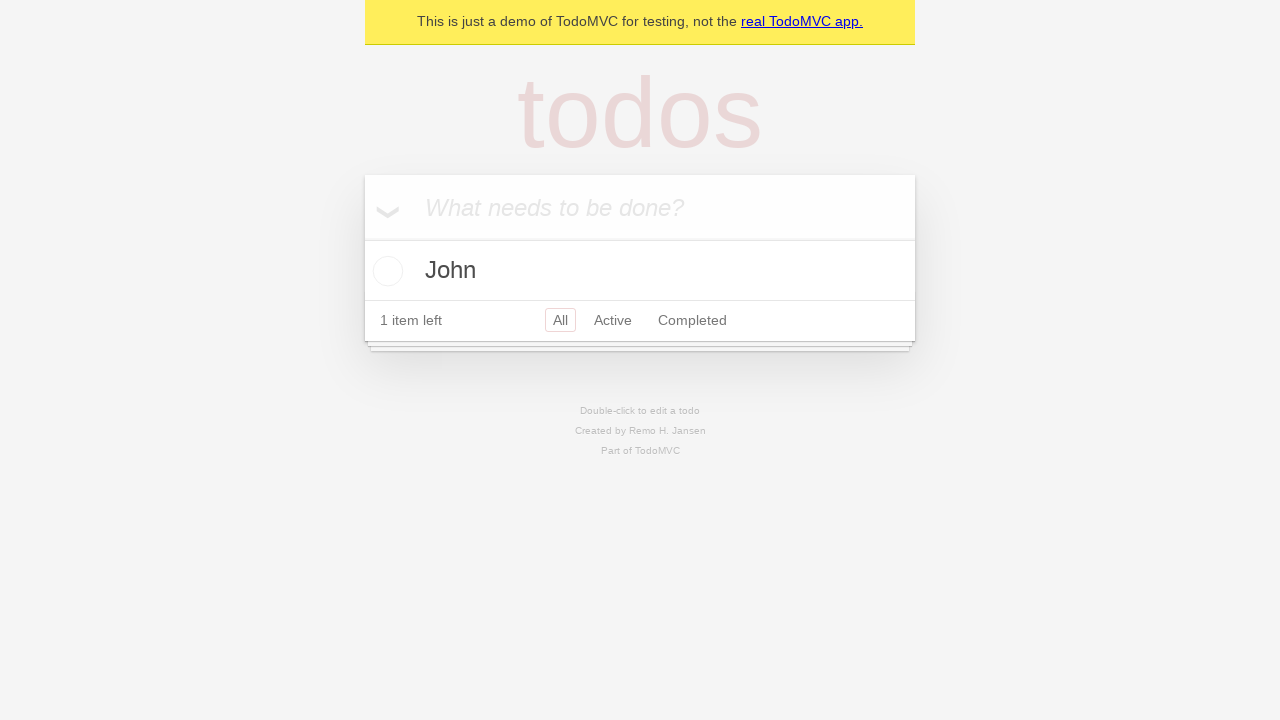

Checked the checkbox to mark todo as complete at (385, 271) on .toggle
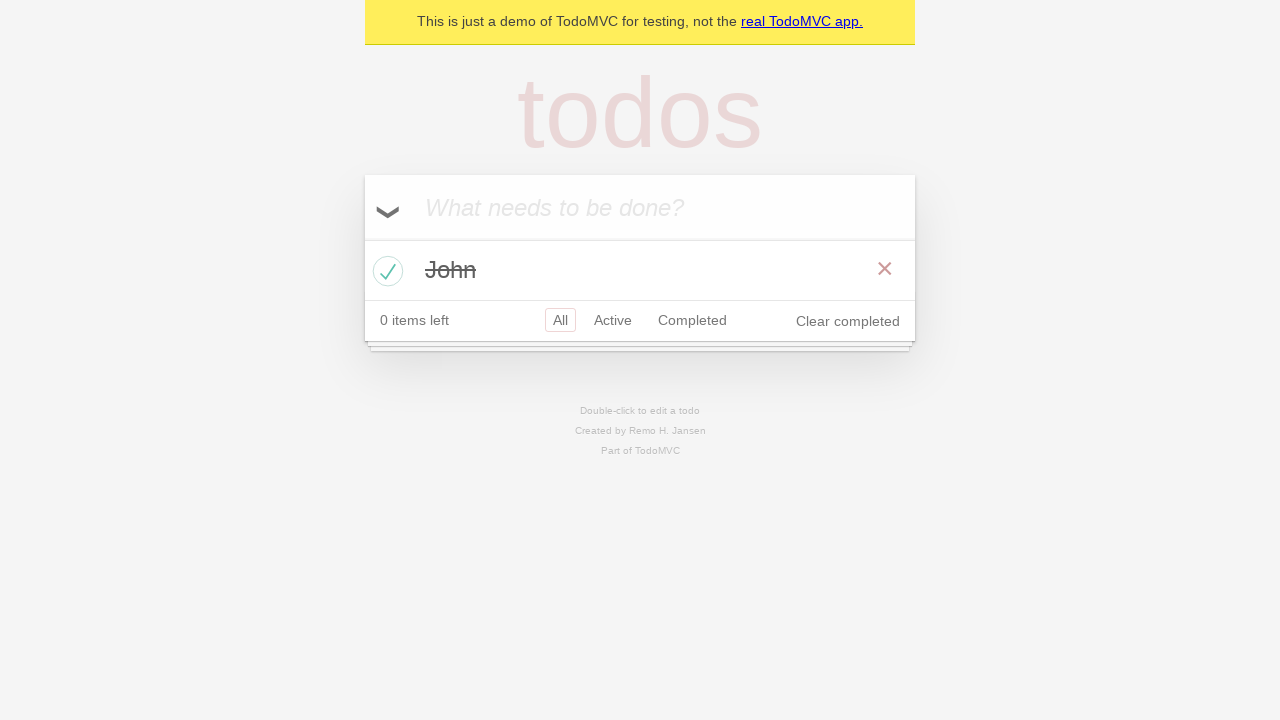

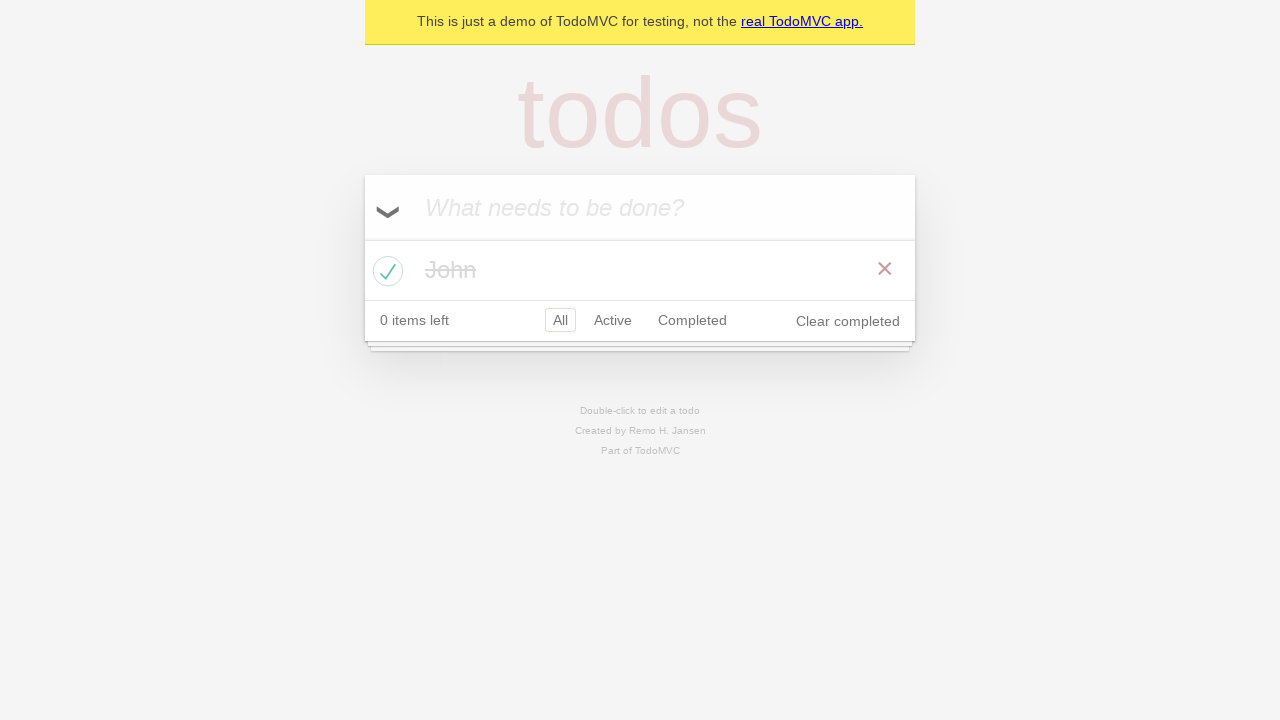